Opens Target Circle page and verifies that benefit cells are displayed on the page by checking for at least a minimum number of promotional benefit elements.

Starting URL: https://www.target.com/circle

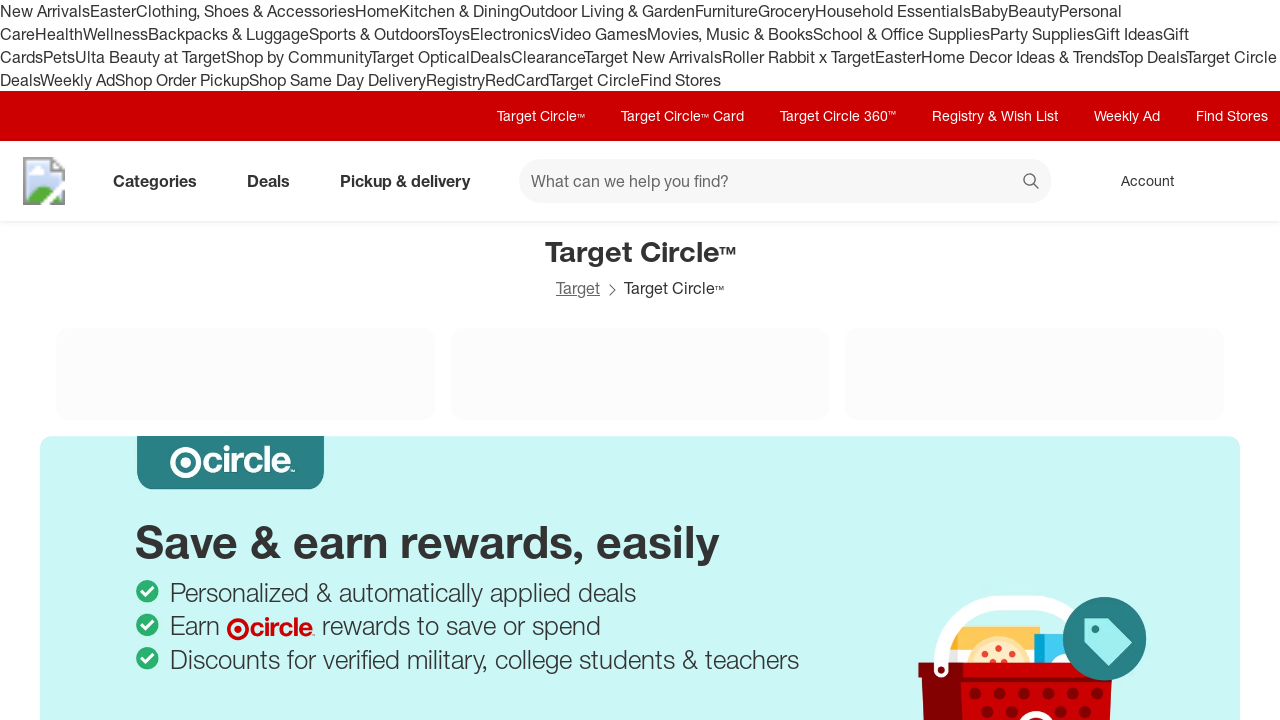

Waited for page to reach networkidle load state
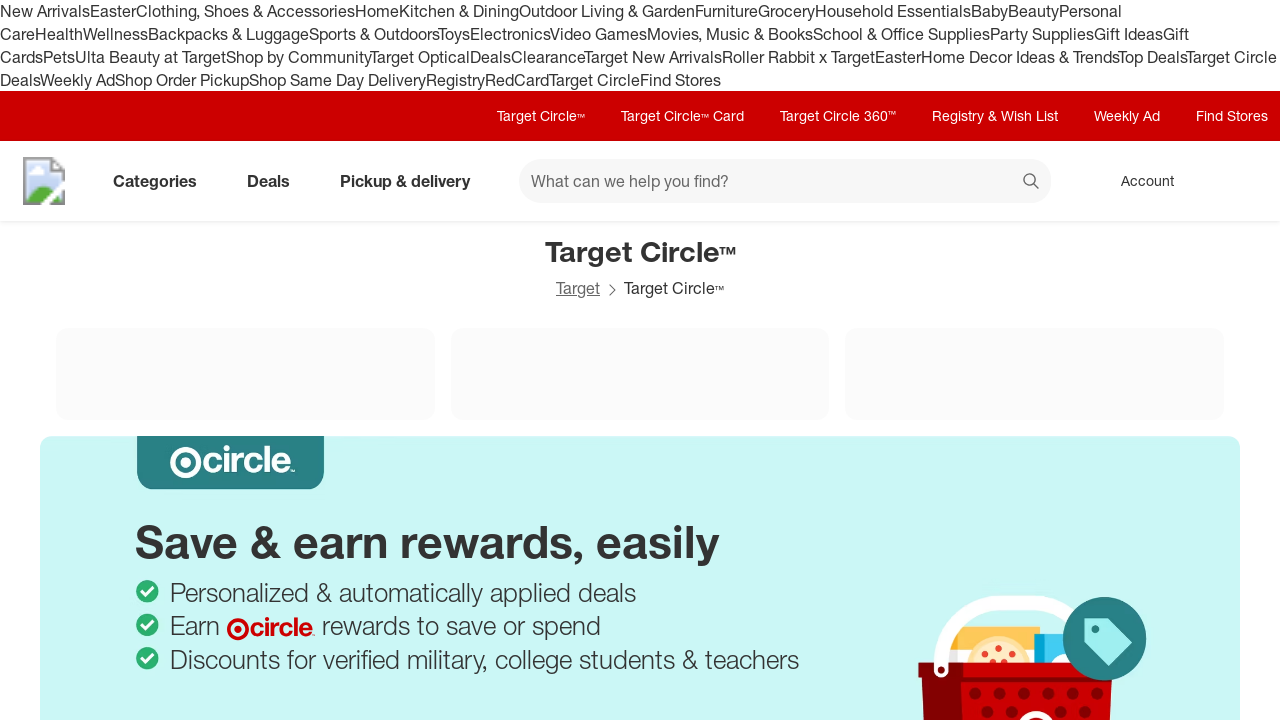

Waited for benefit cell elements to appear on Target Circle page
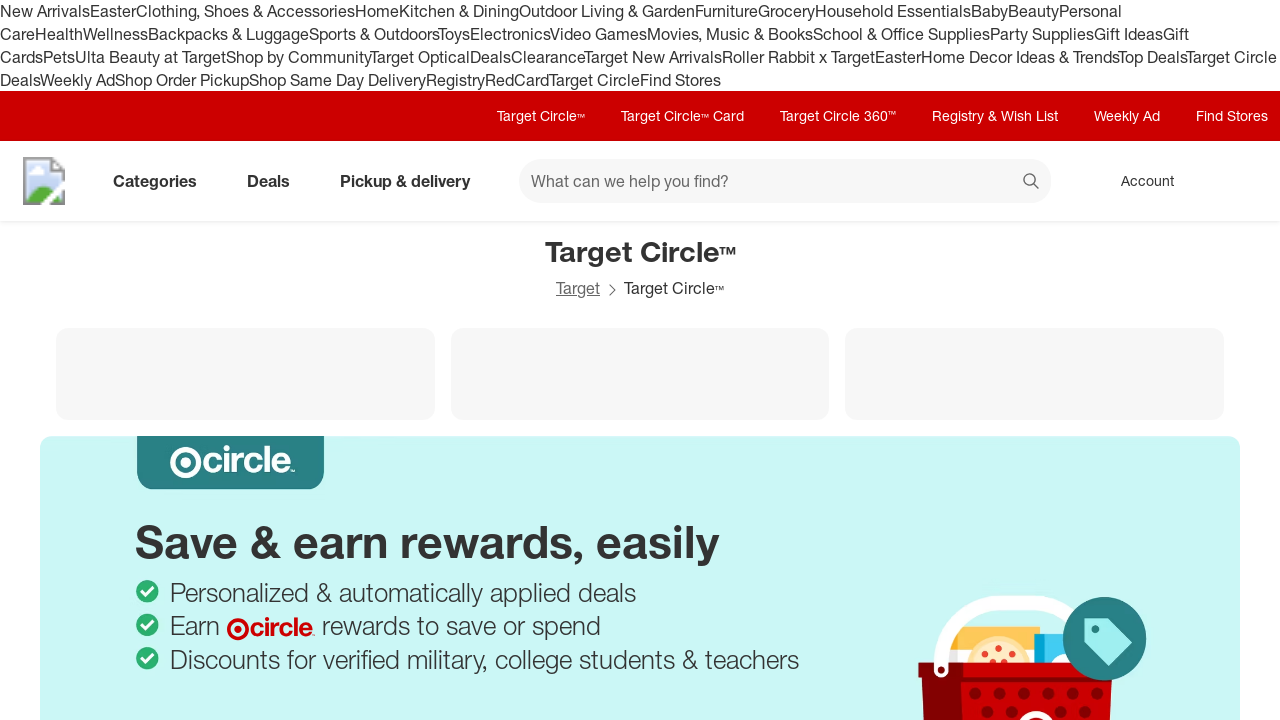

Located all benefit cell elements
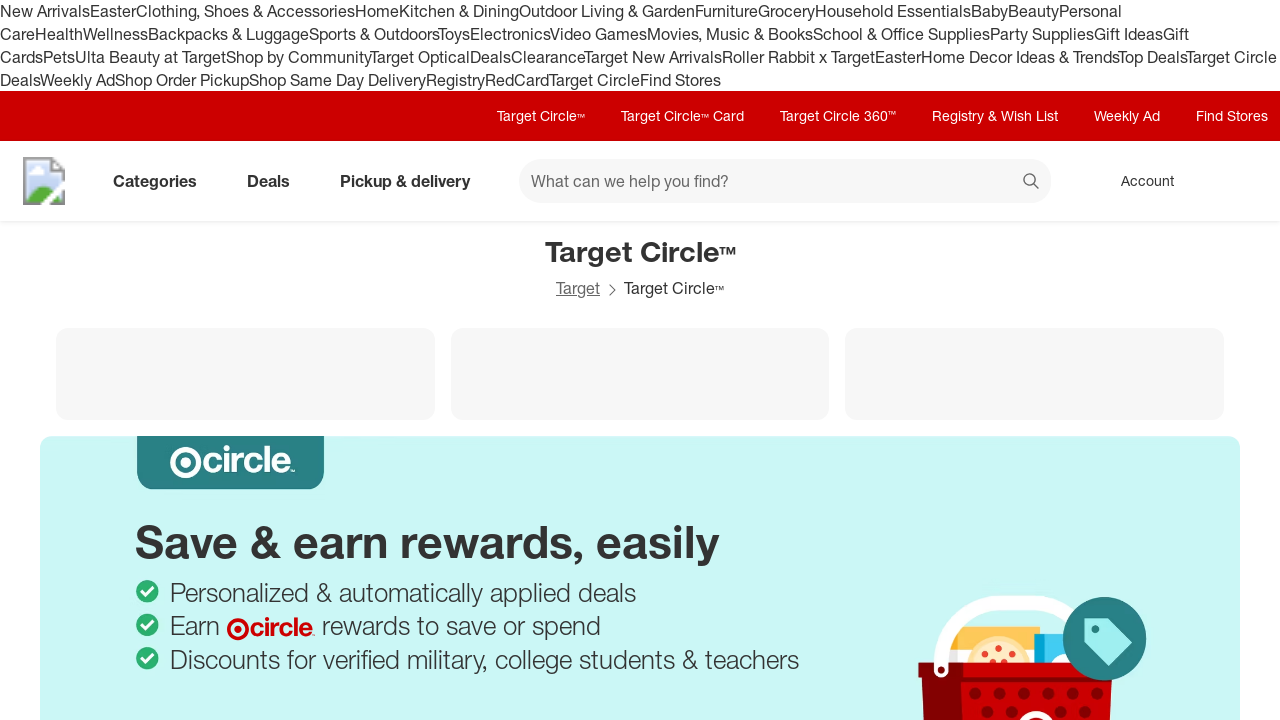

Counted benefit cells: 3 total elements found
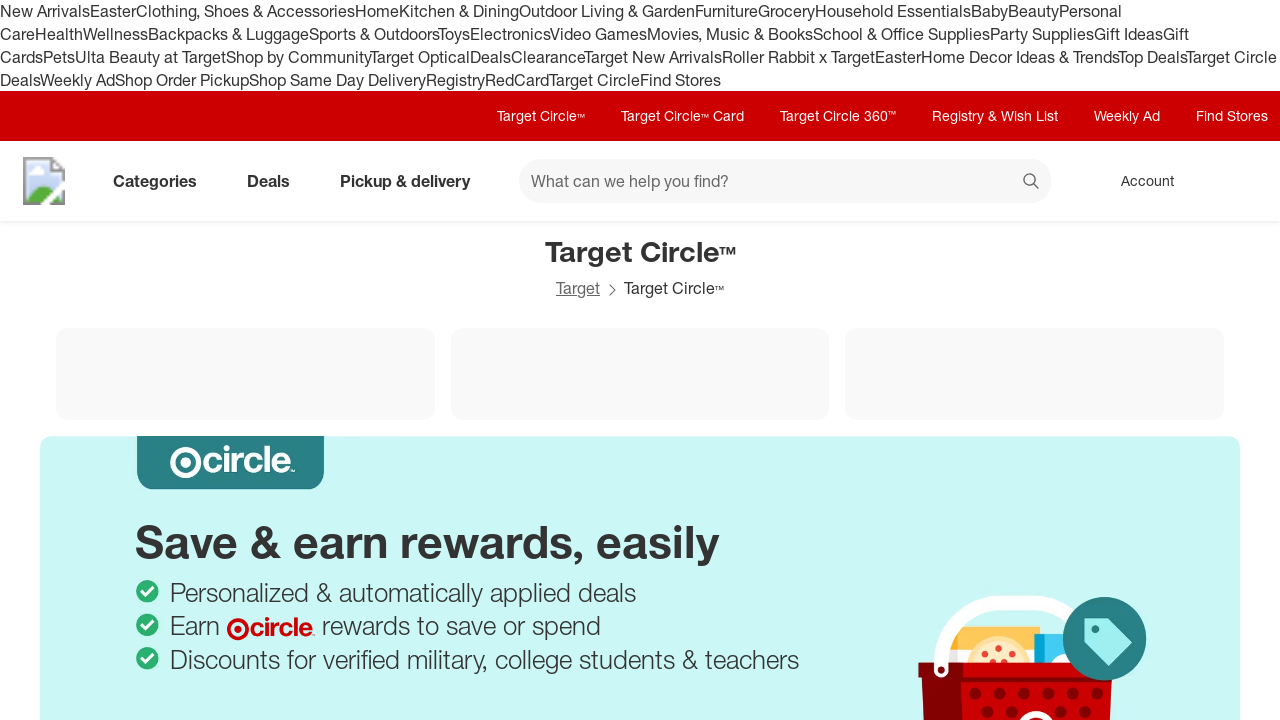

Verified that at least 3 benefit cells are displayed (found 3)
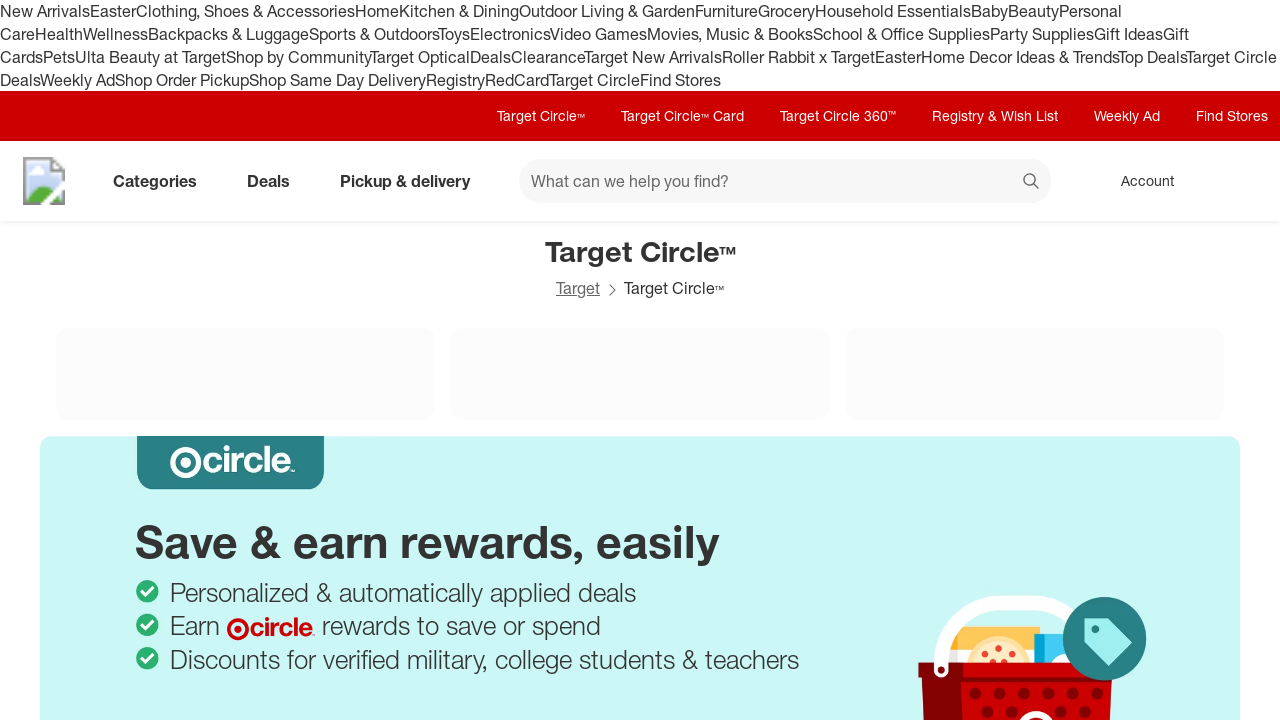

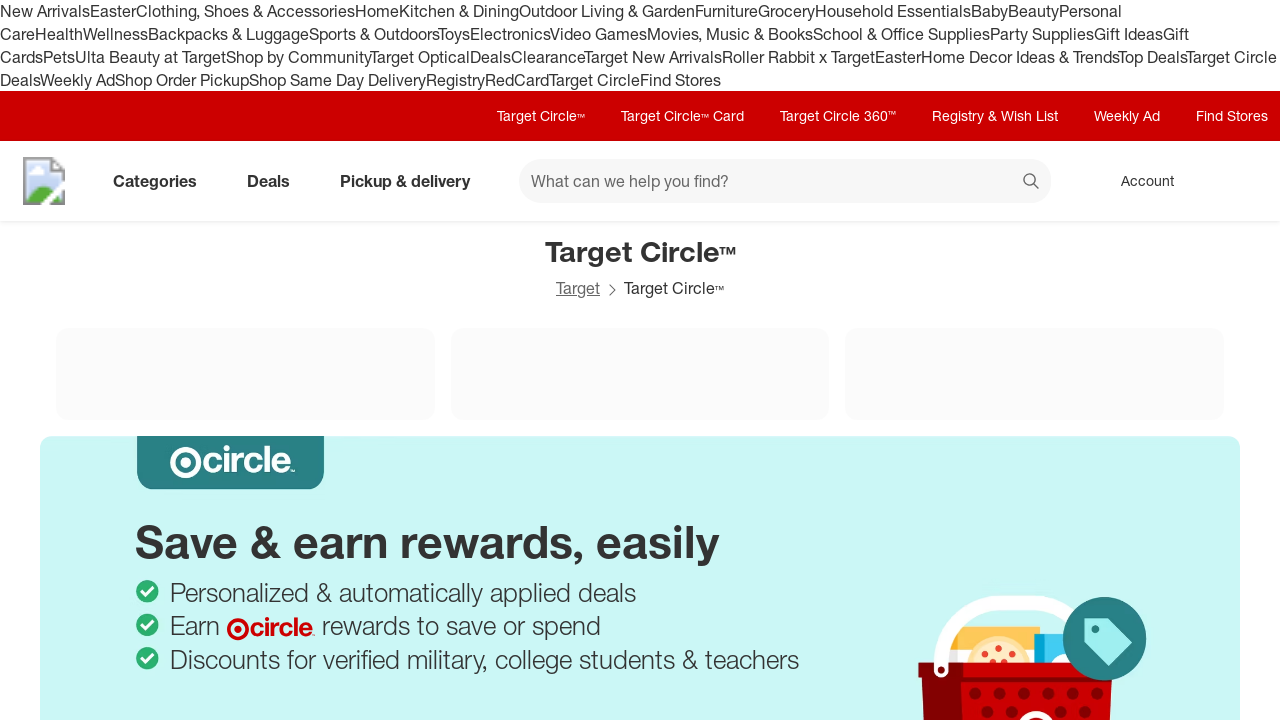